Tests keyboard and mouse input by clicking on a name field, entering text, and clicking a button

Starting URL: https://formy-project.herokuapp.com/keypress

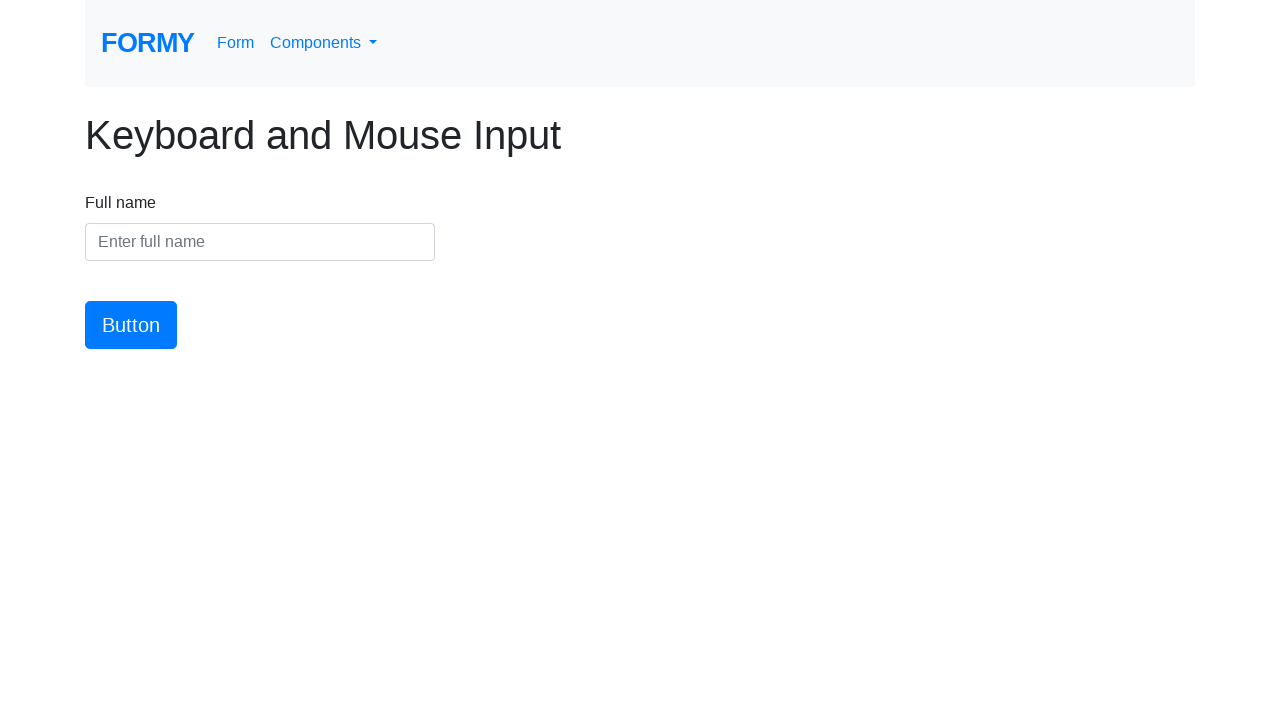

Clicked on the name field at (260, 242) on #name
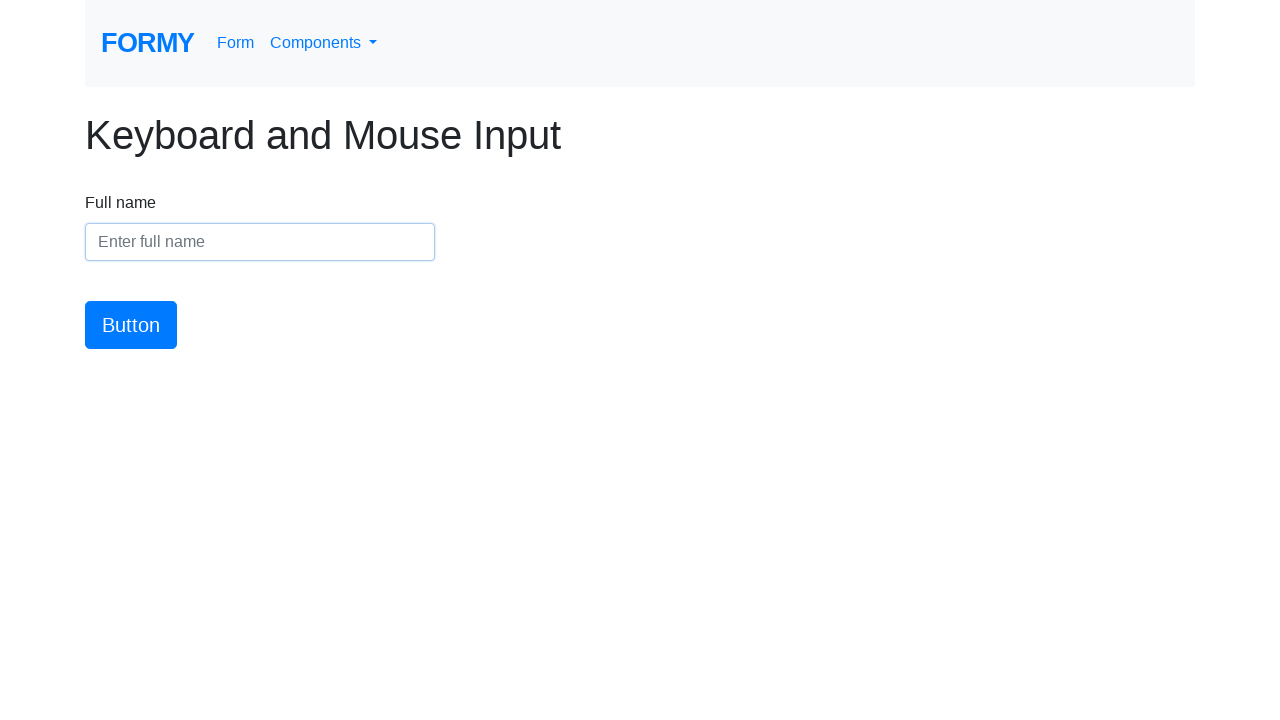

Entered 'Tommy!' into the name field on #name
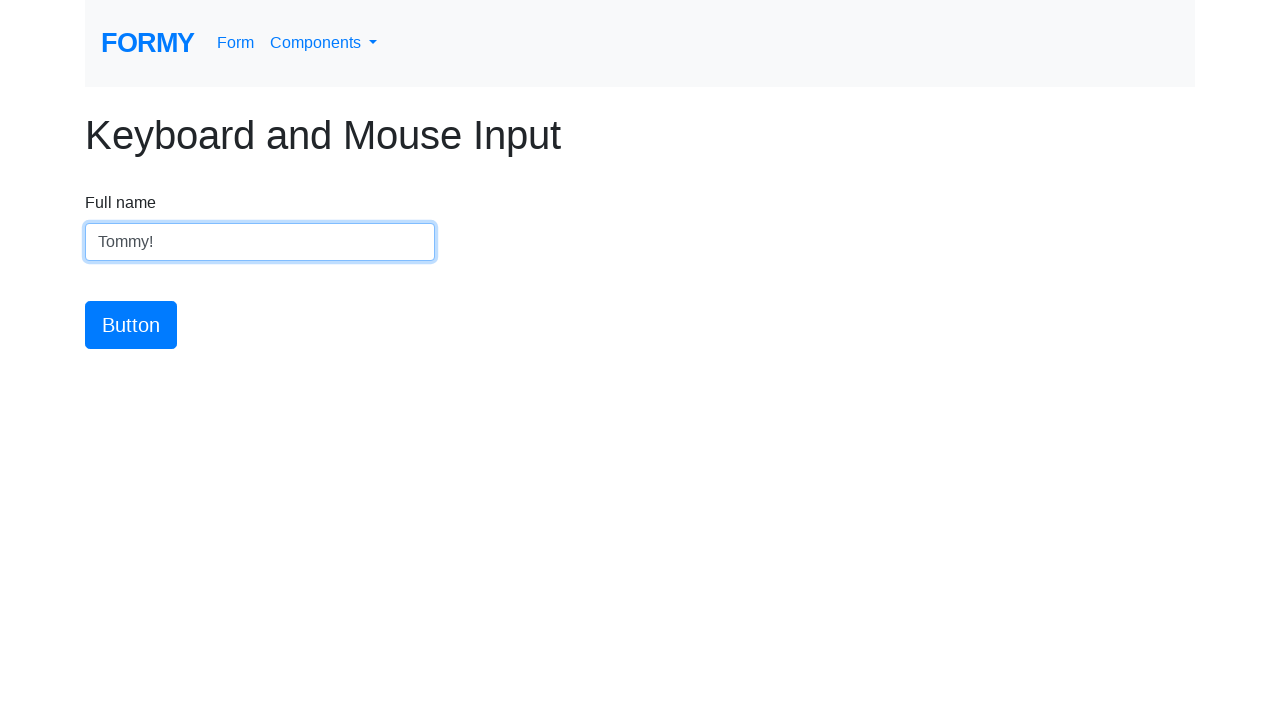

Clicked the submit button at (131, 325) on #button
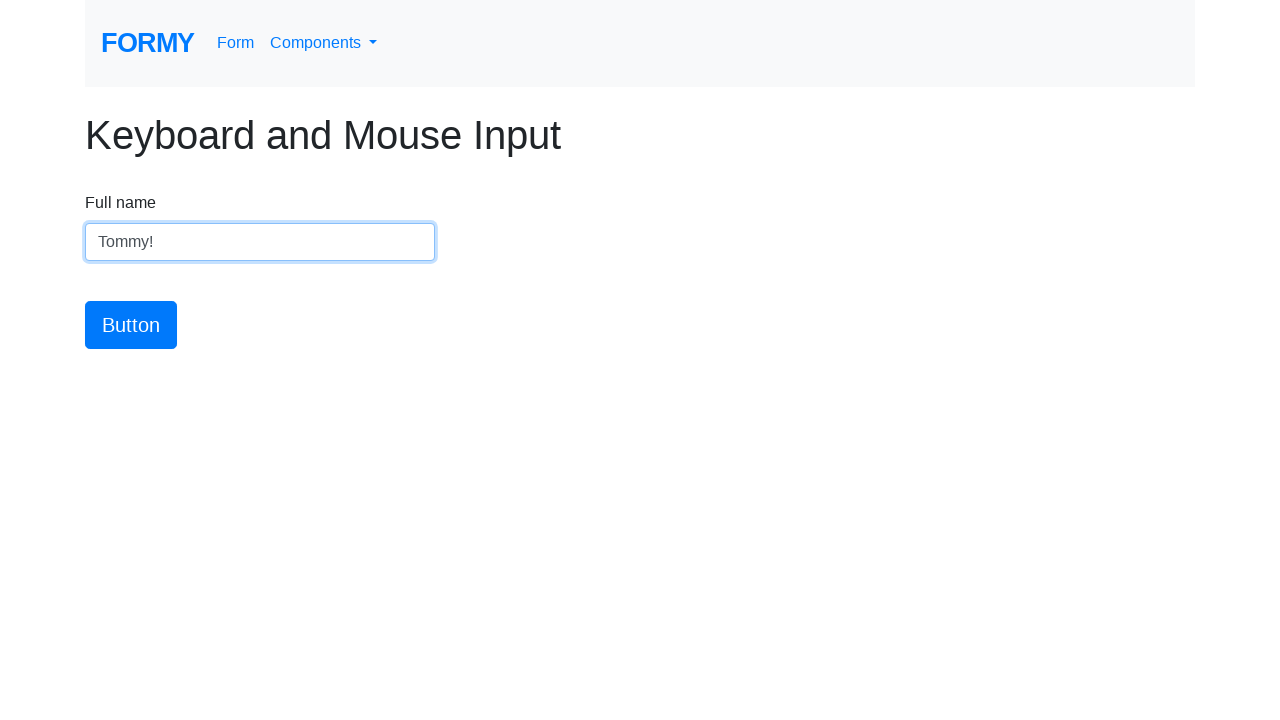

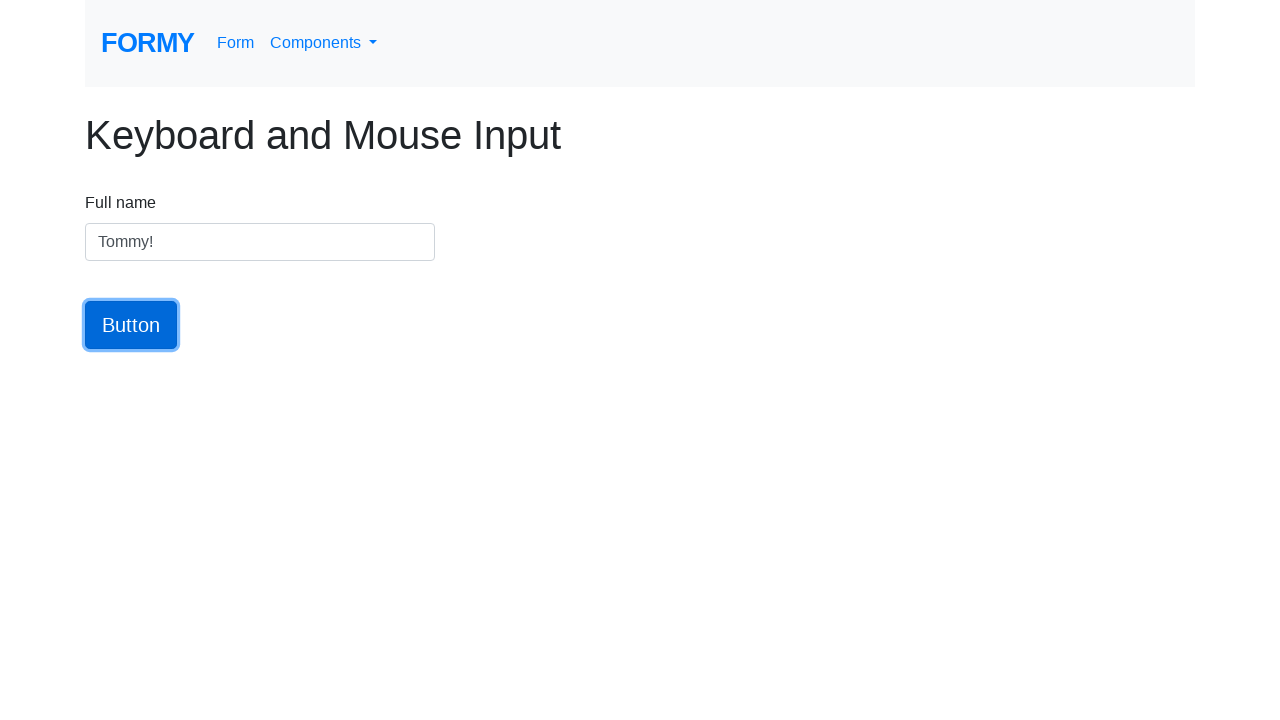